Tests that the login form displays an error message when submitting without entering username and password

Starting URL: https://the-internet.herokuapp.com/login

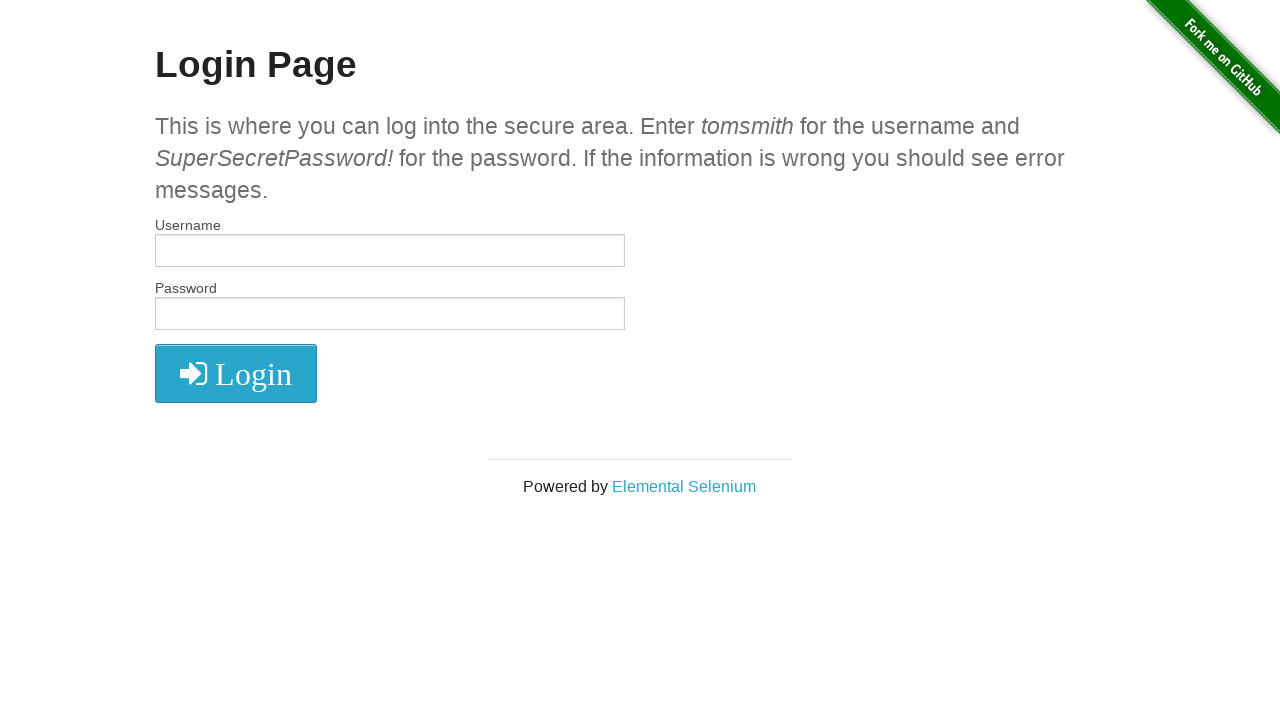

Page title element loaded
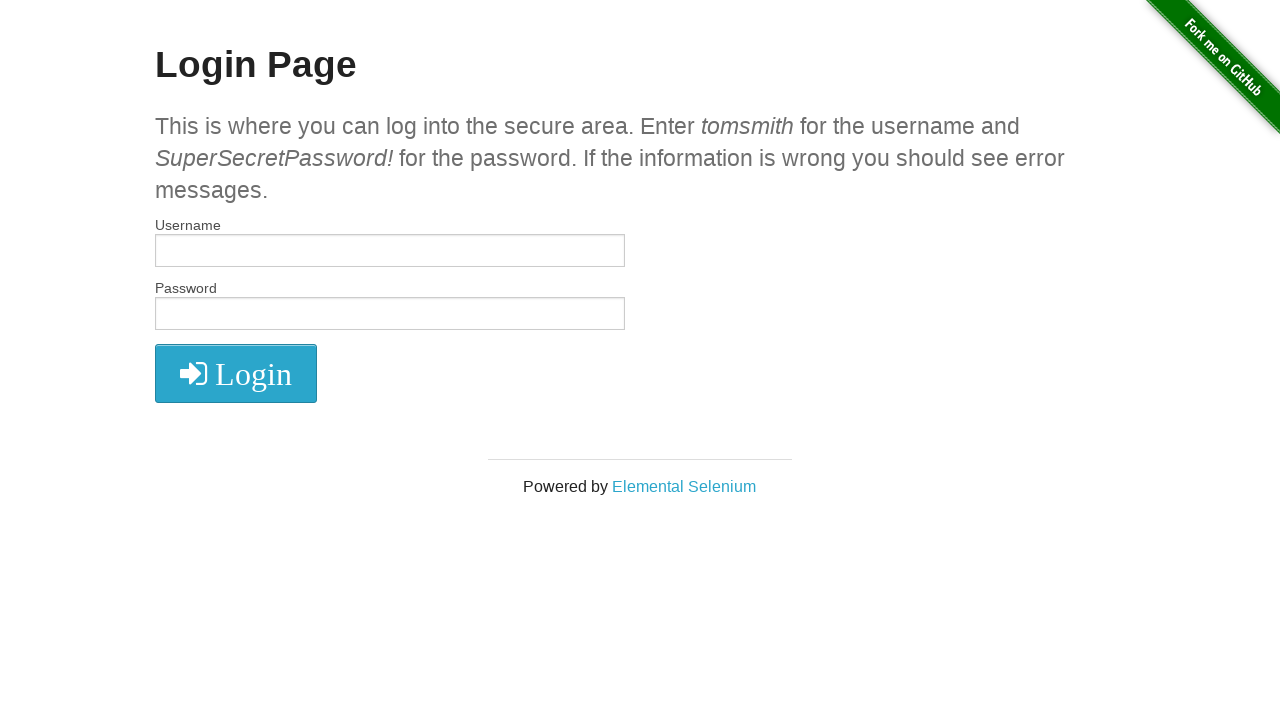

Clicked login button without entering username and password at (236, 373) on button.radius
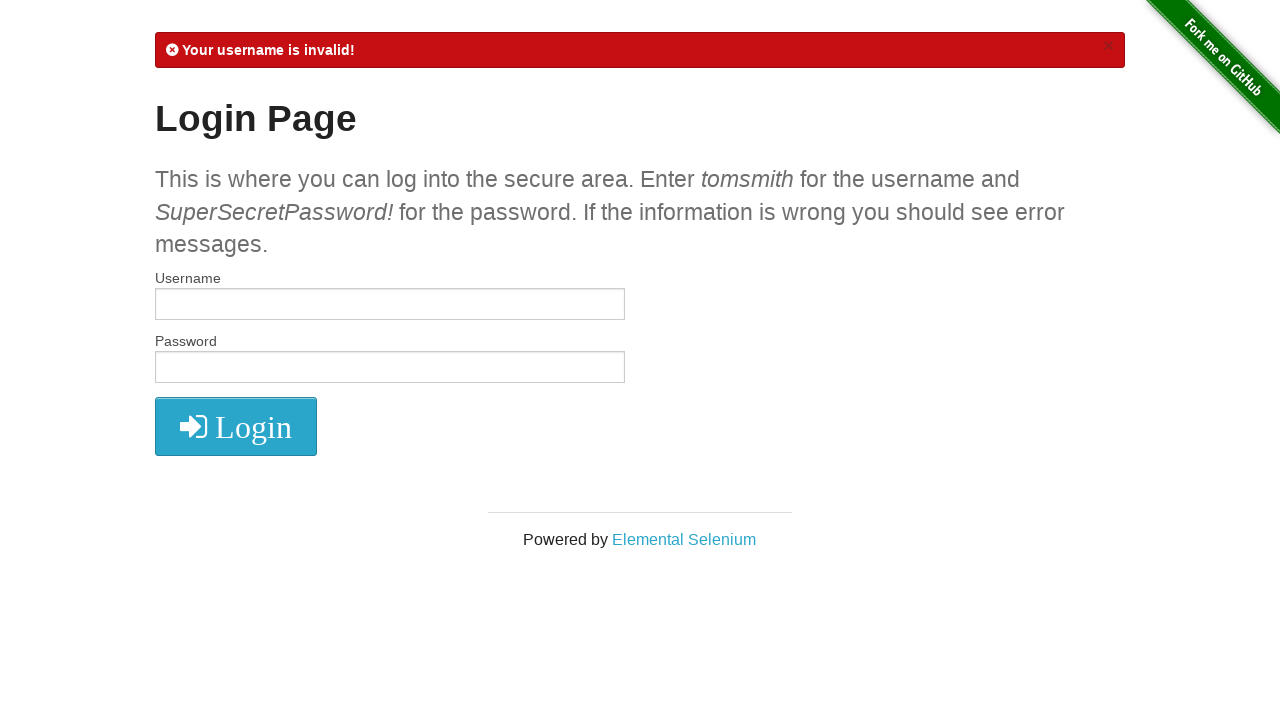

Error message displayed after submitting empty login form
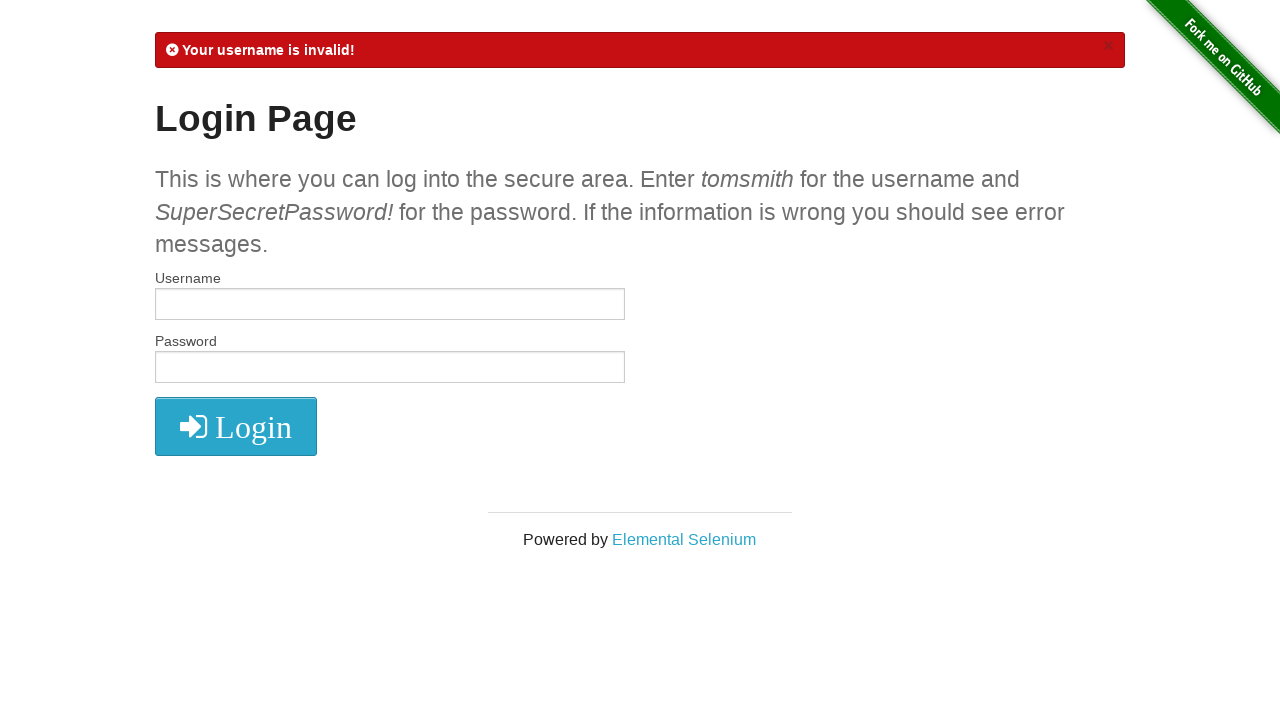

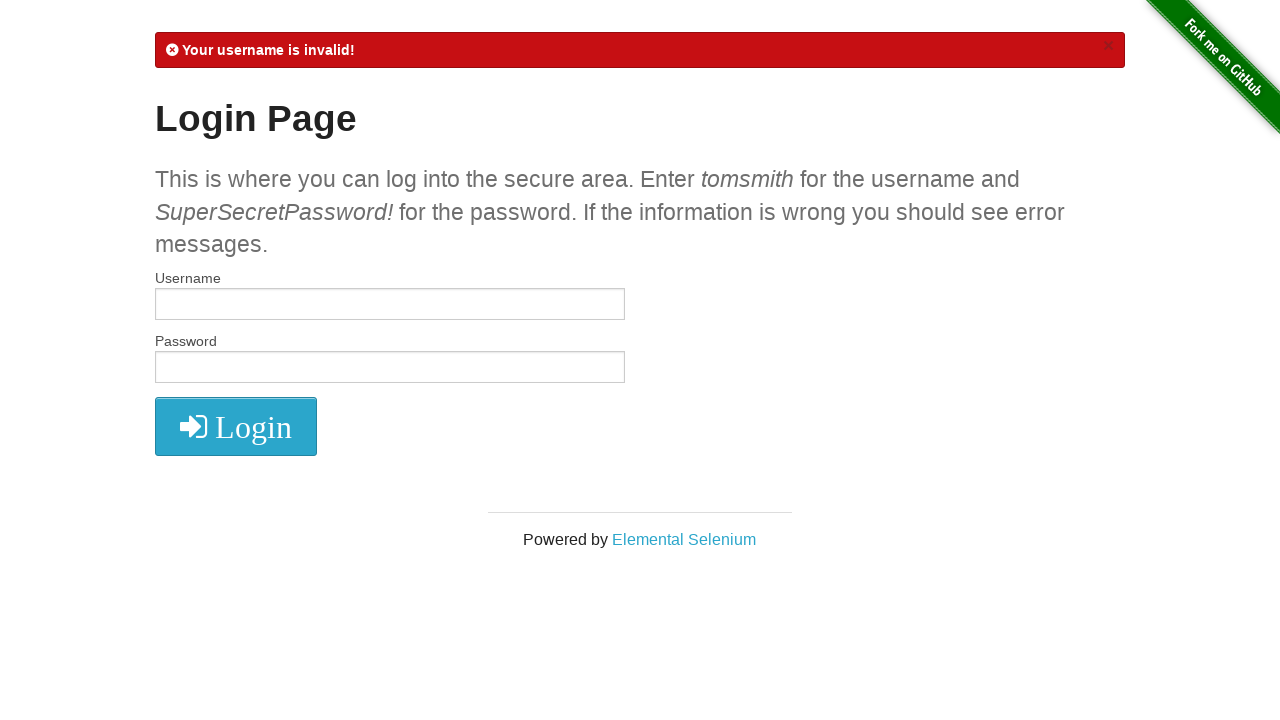